Tests autocomplete functionality by typing "uni" in the search box, selecting "United Kingdom" from suggestions, and verifying the result

Starting URL: https://testcenter.techproeducation.com/index.php?page=autocomplete

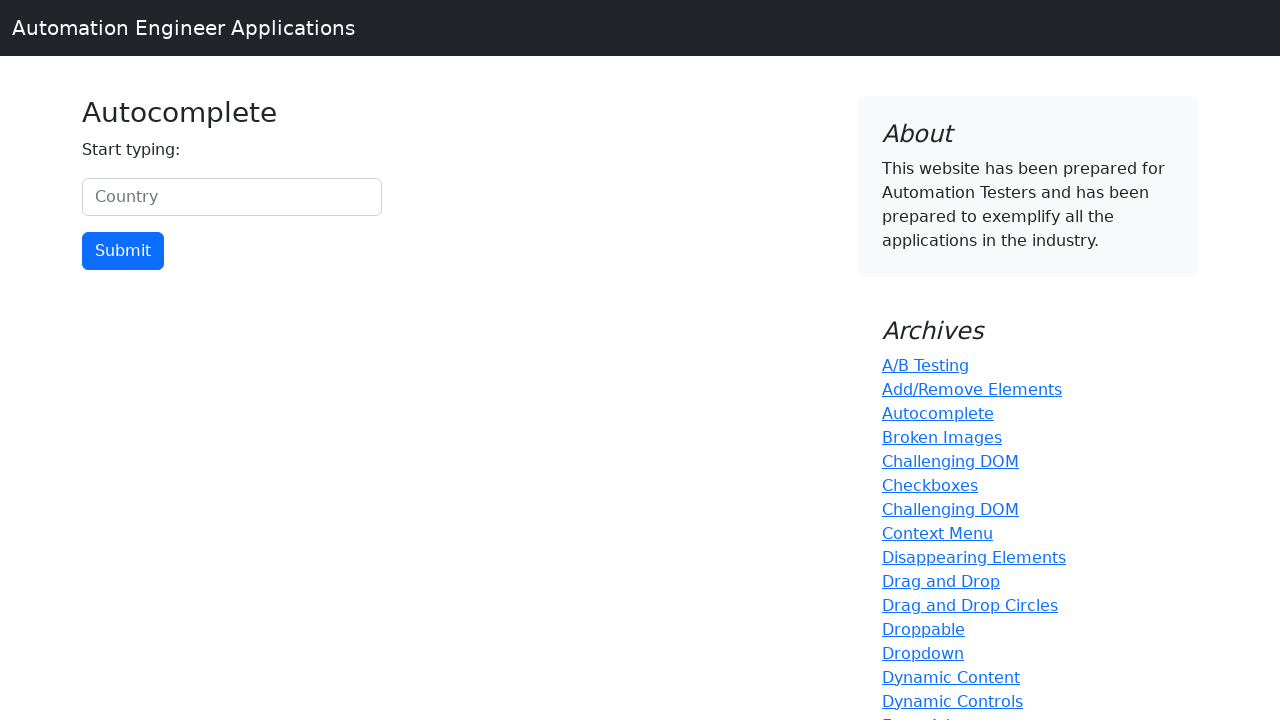

Typed 'uni' in the country search box on #myCountry
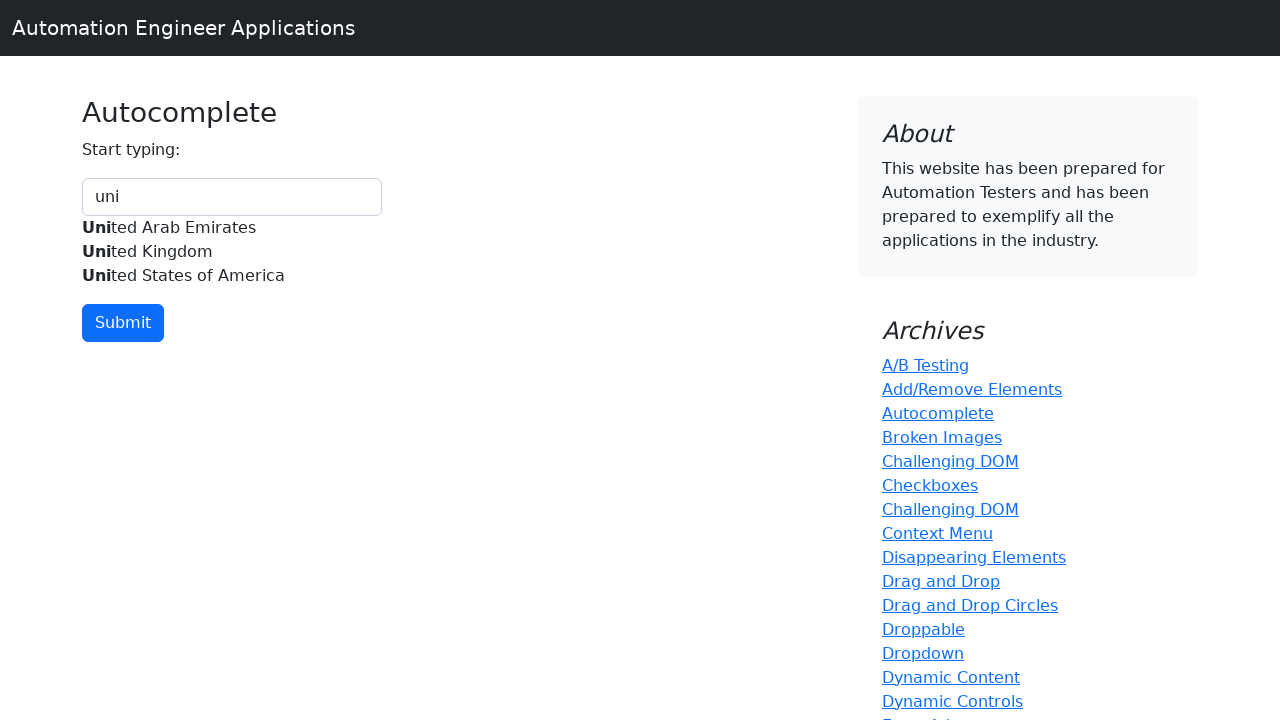

Selected 'United Kingdom' from autocomplete suggestions at (232, 252) on xpath=//div[@id='myCountryautocomplete-list']//div[.='United Kingdom']
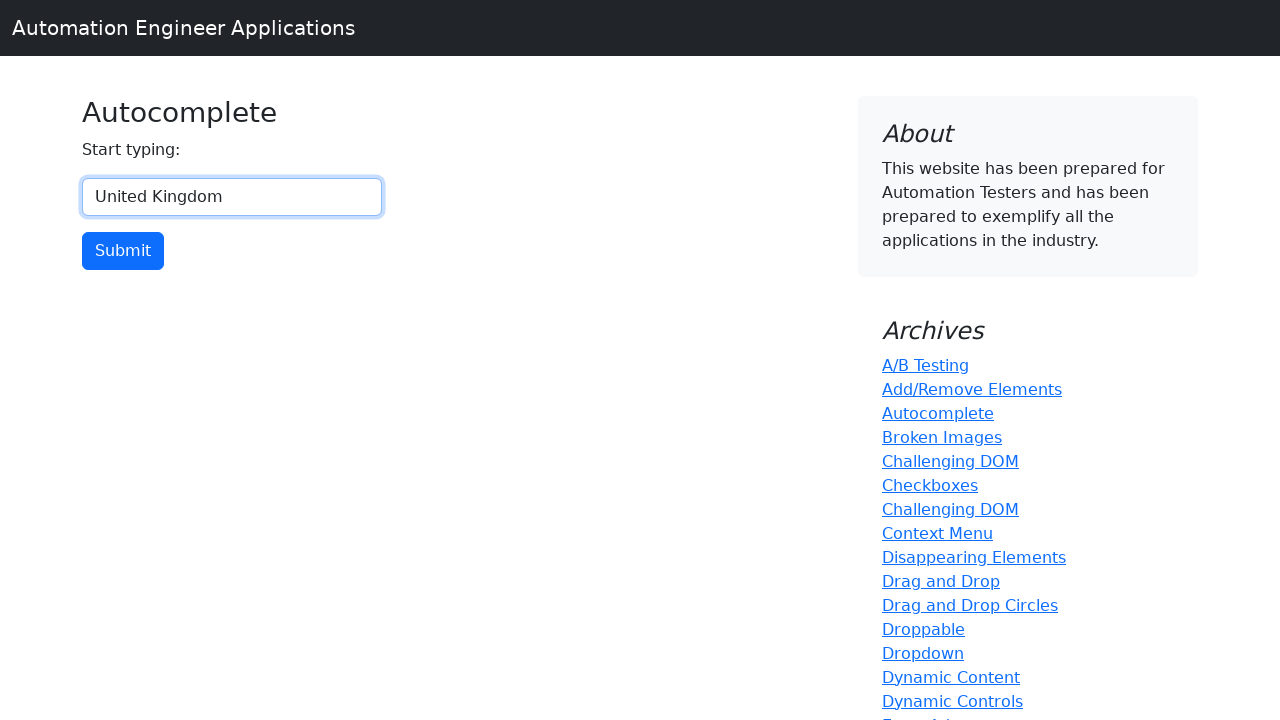

Clicked the submit button at (123, 251) on xpath=//input[@type='button']
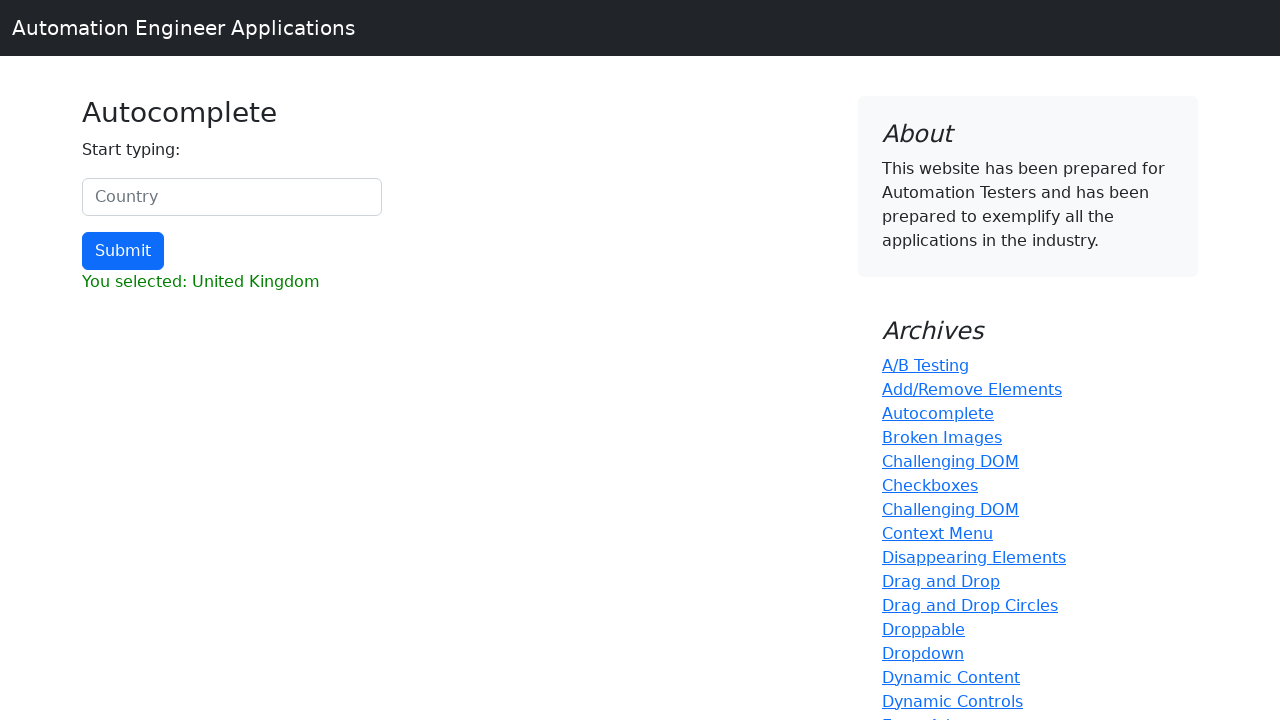

Verified result contains 'United Kingdom'
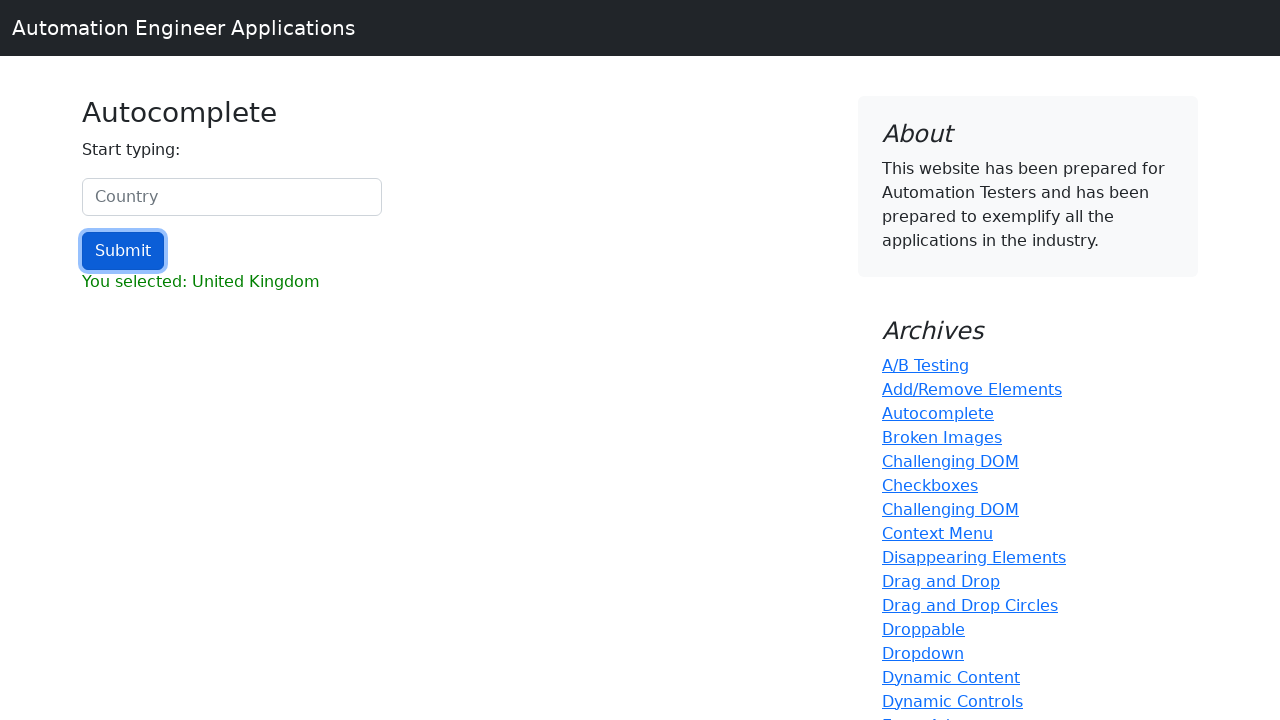

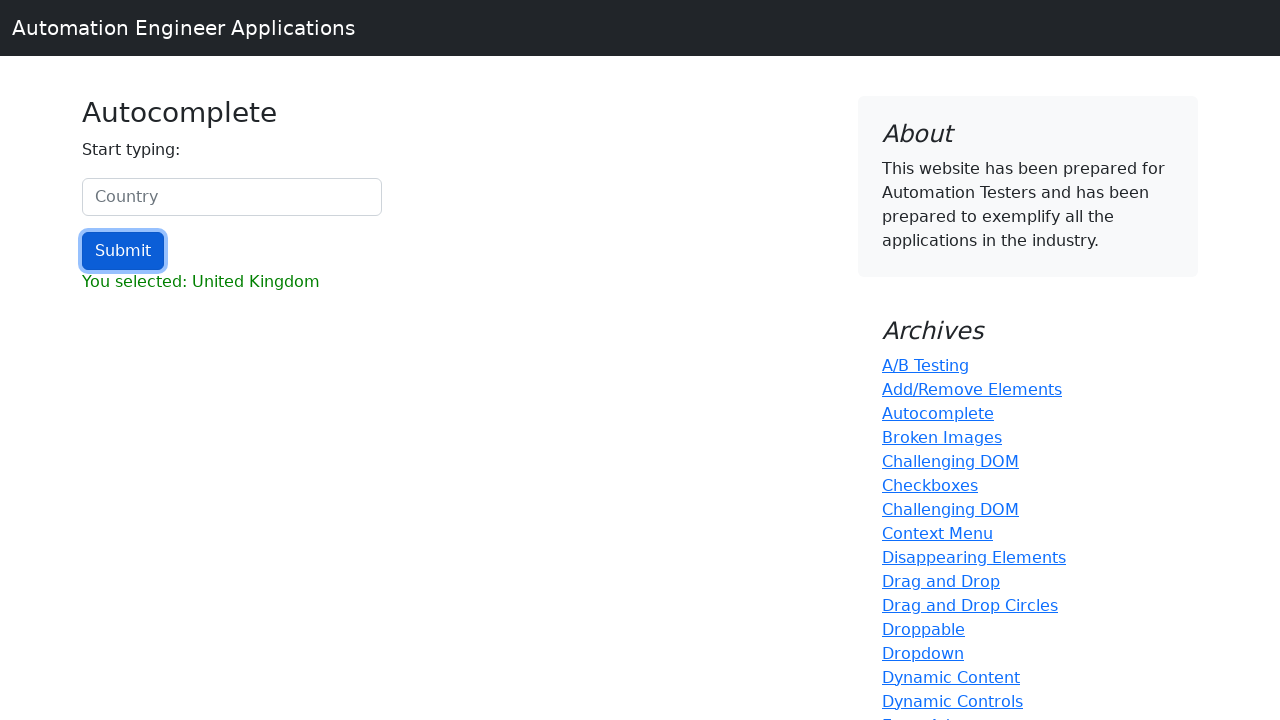